Tests the add/remove elements functionality by clicking the add button multiple times to create elements, then clicking delete buttons to remove some of them

Starting URL: https://the-internet.herokuapp.com/add_remove_elements/

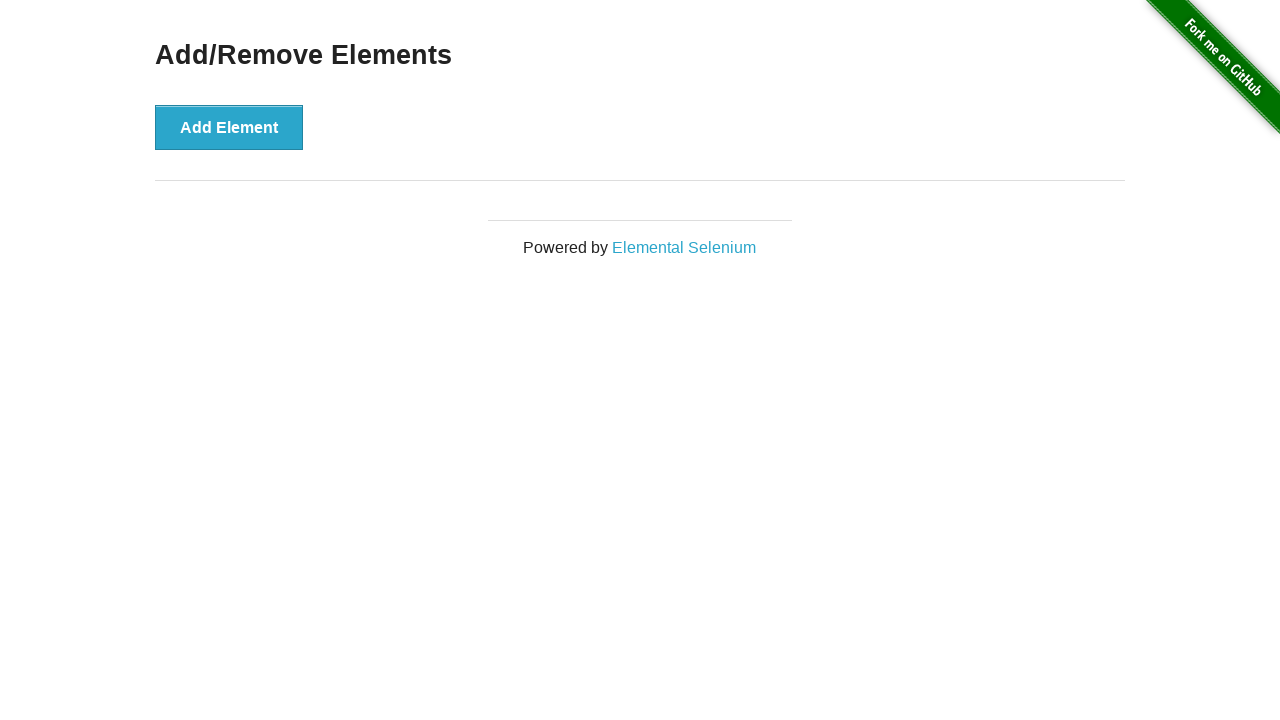

Clicked Add Element button (iteration 1/5) at (229, 127) on button >> internal:has-text="Add Element"i
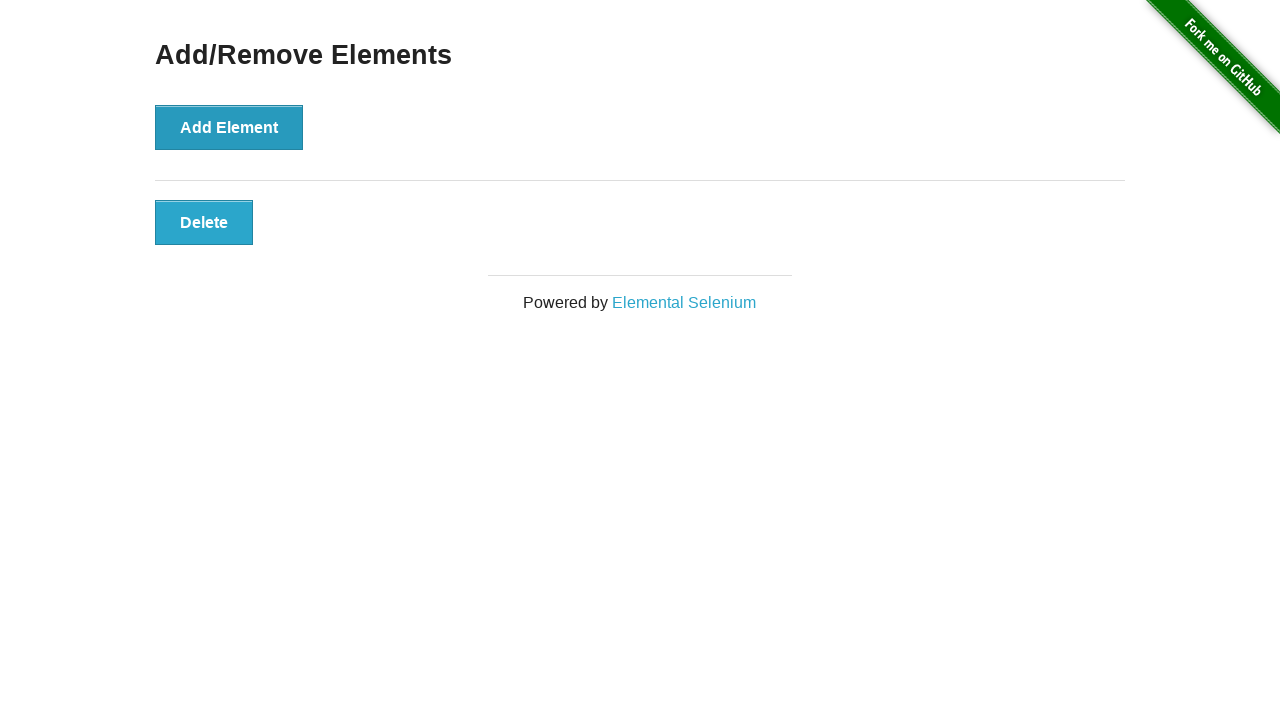

Clicked Add Element button (iteration 2/5) at (229, 127) on button >> internal:has-text="Add Element"i
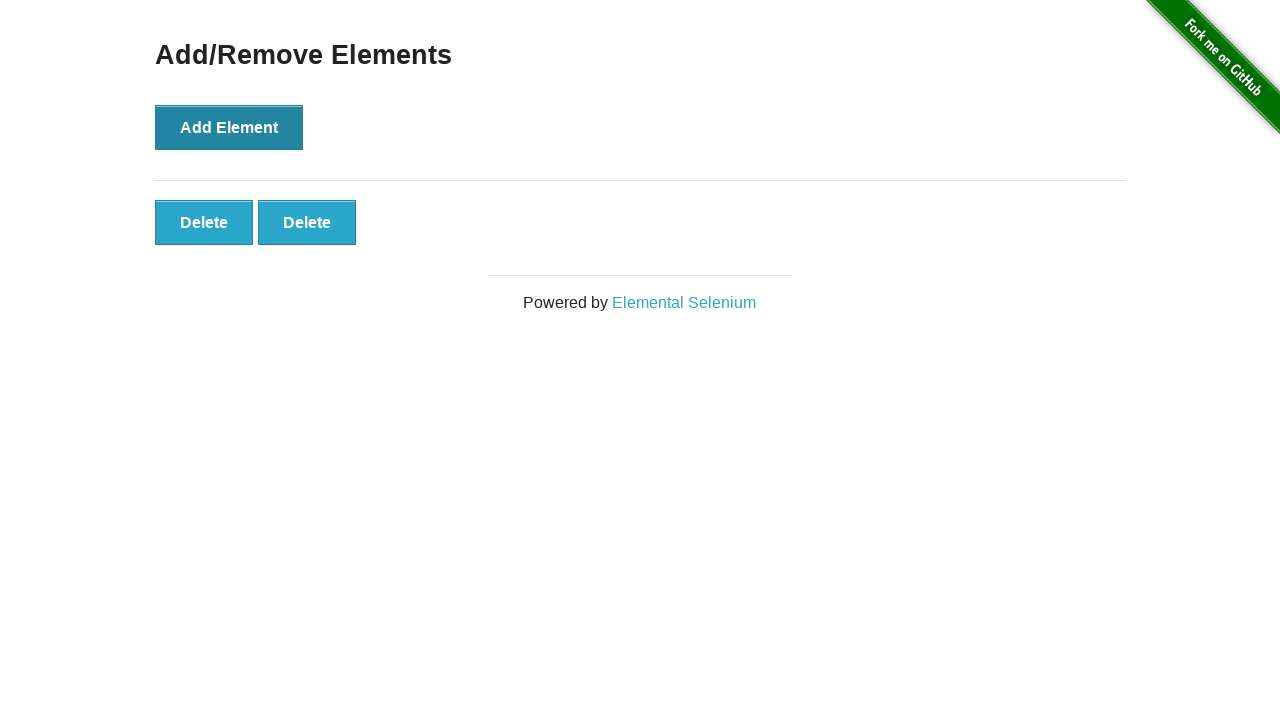

Clicked Add Element button (iteration 3/5) at (229, 127) on button >> internal:has-text="Add Element"i
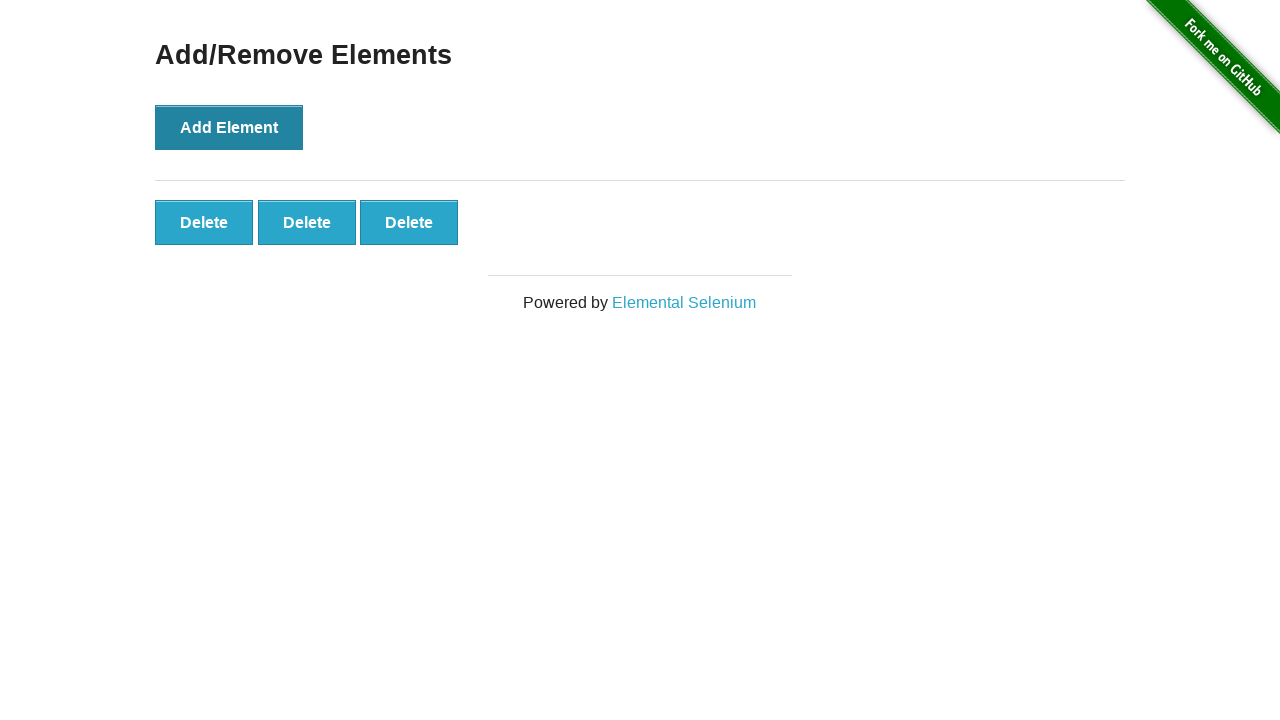

Clicked Add Element button (iteration 4/5) at (229, 127) on button >> internal:has-text="Add Element"i
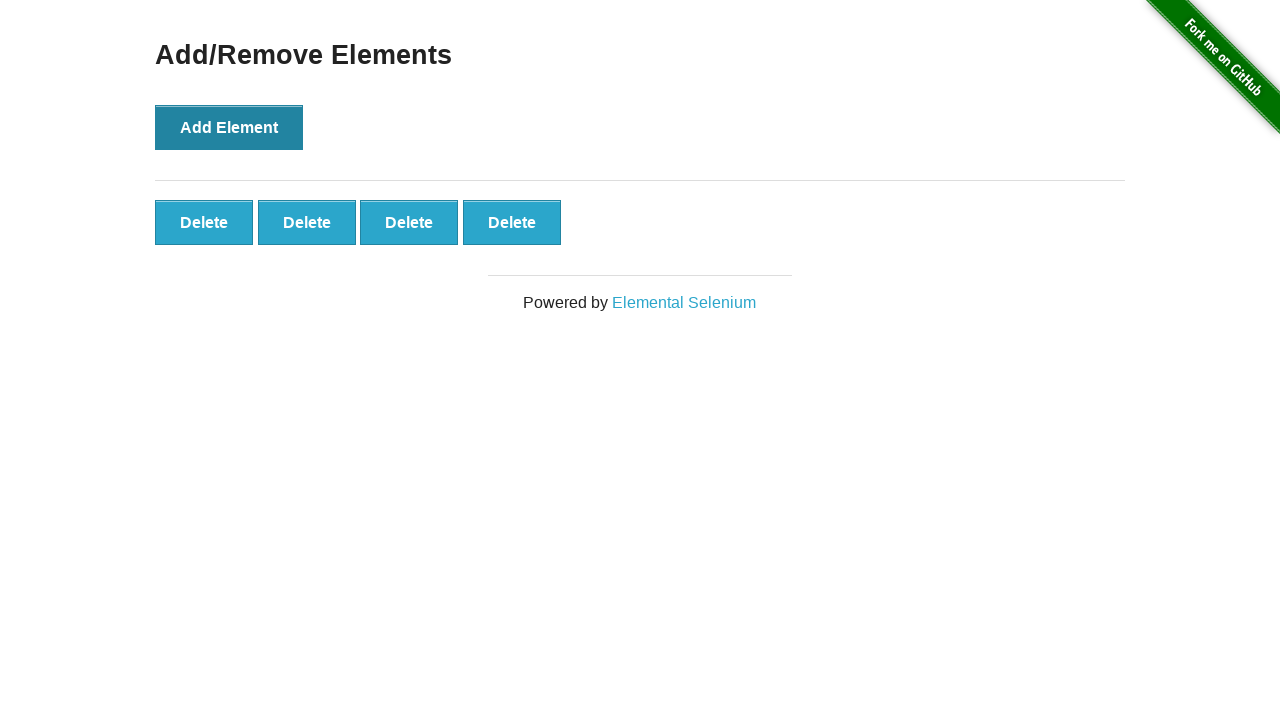

Clicked Add Element button (iteration 5/5) at (229, 127) on button >> internal:has-text="Add Element"i
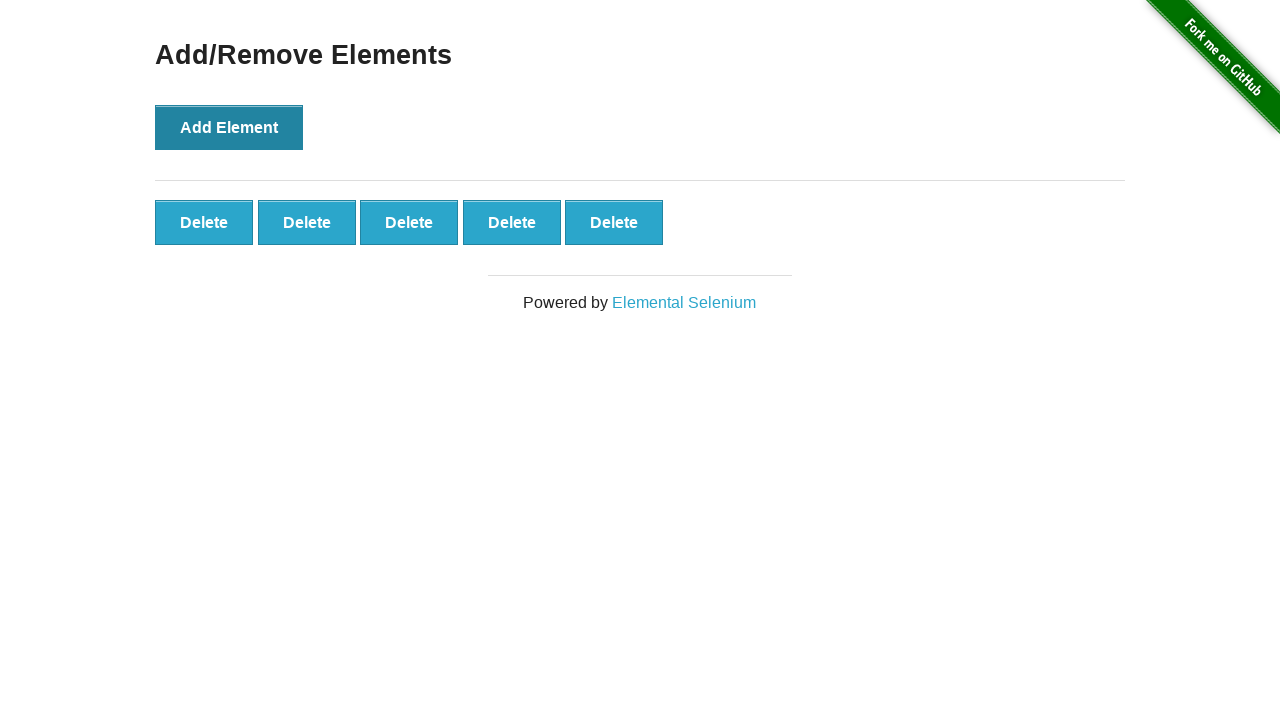

Clicked Delete button to remove element (iteration 1/2) at (204, 222) on button.added-manually >> nth=0
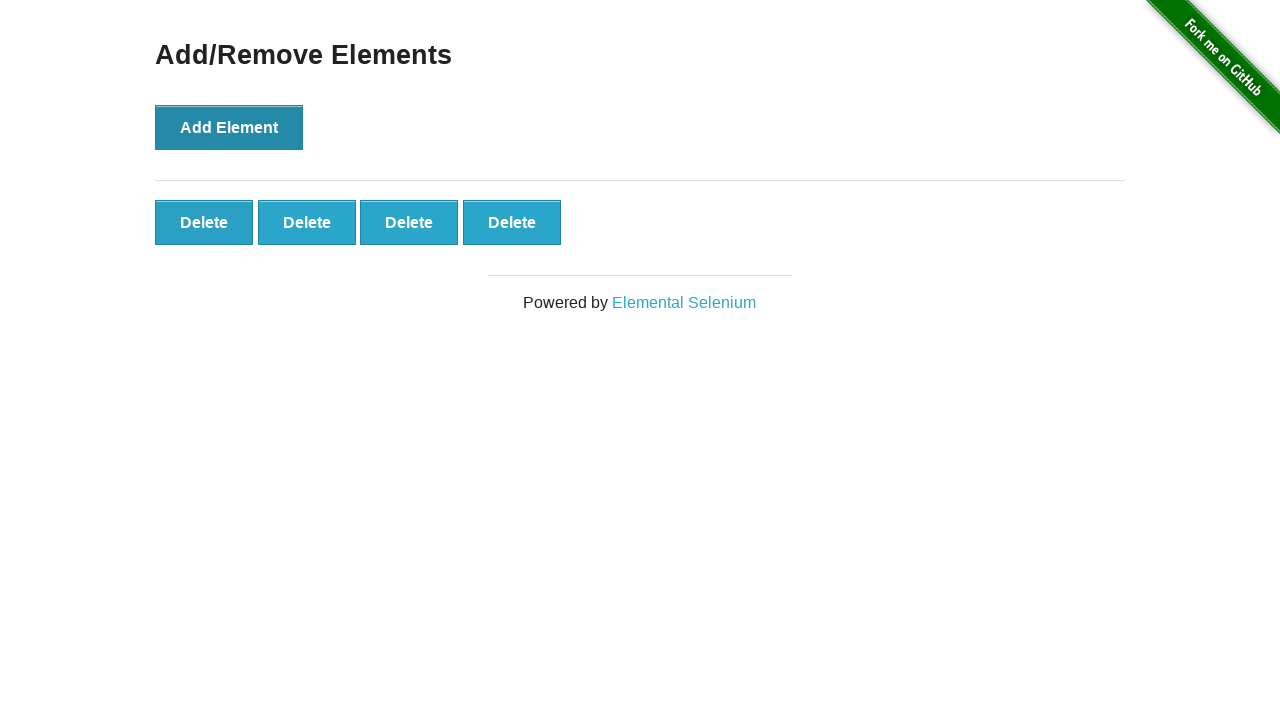

Clicked Delete button to remove element (iteration 2/2) at (204, 222) on button.added-manually >> nth=0
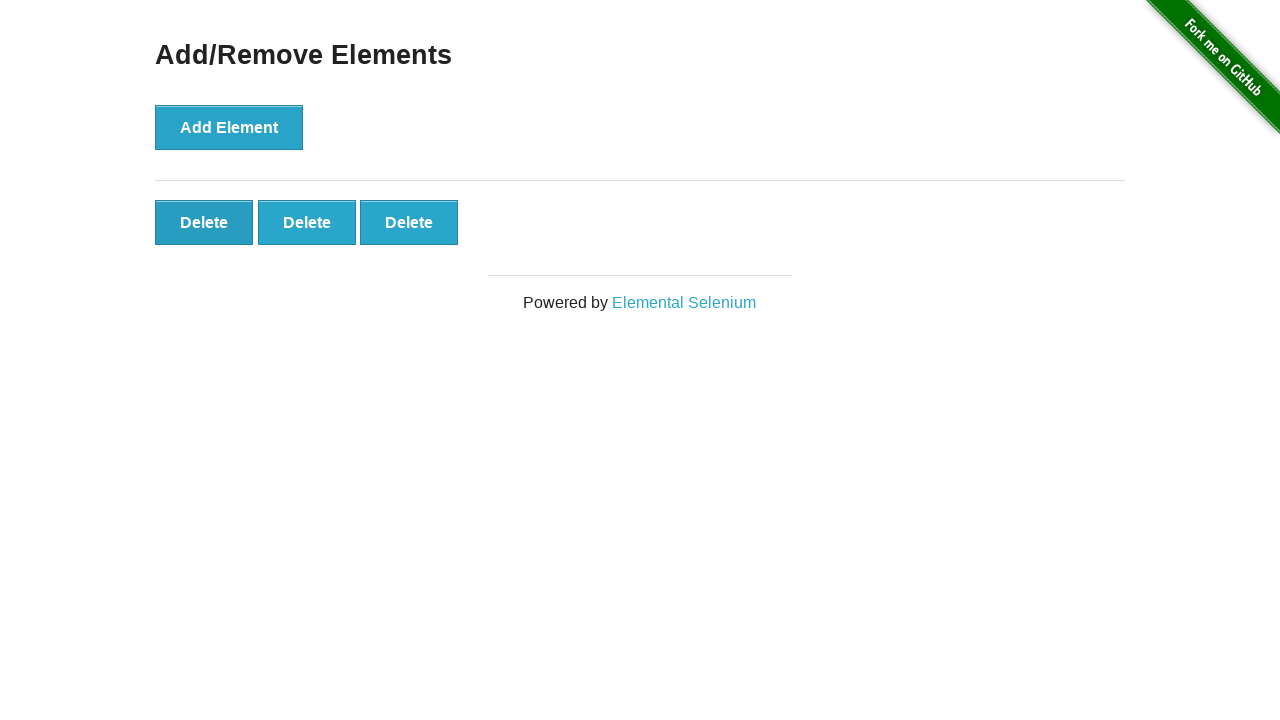

Located all remaining delete buttons for final verification
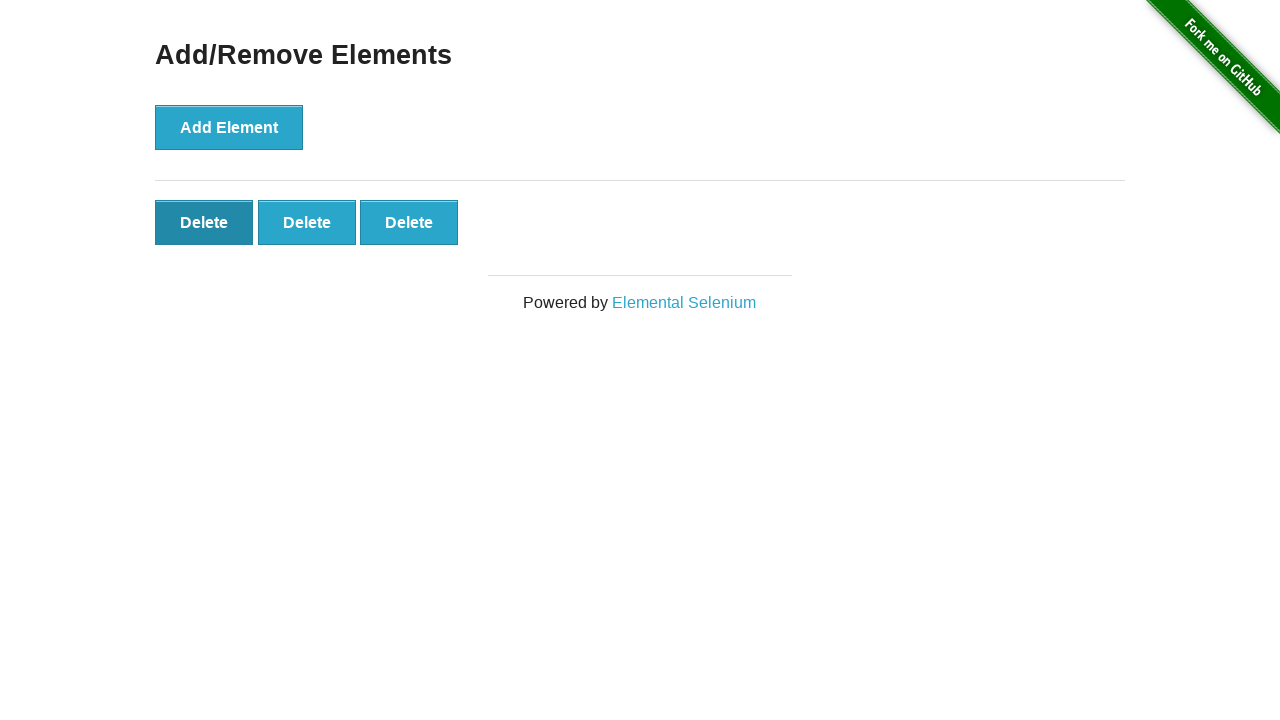

Waited 500ms for DOM updates to complete
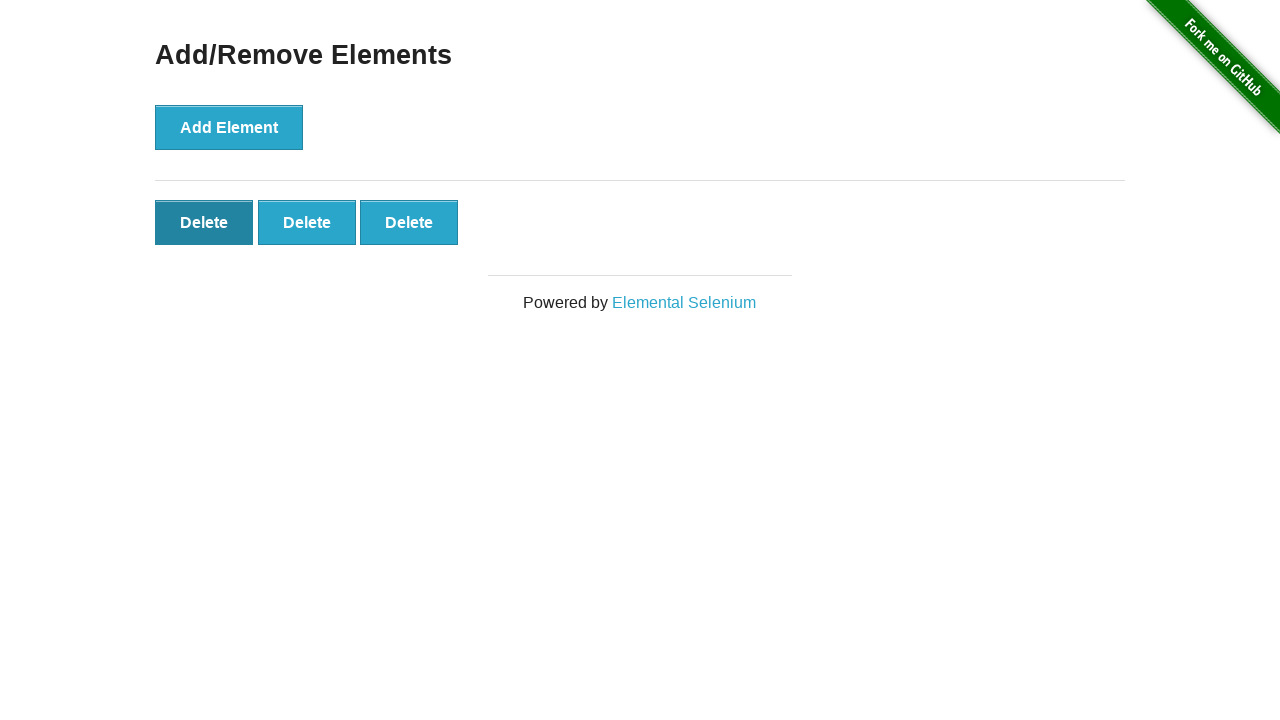

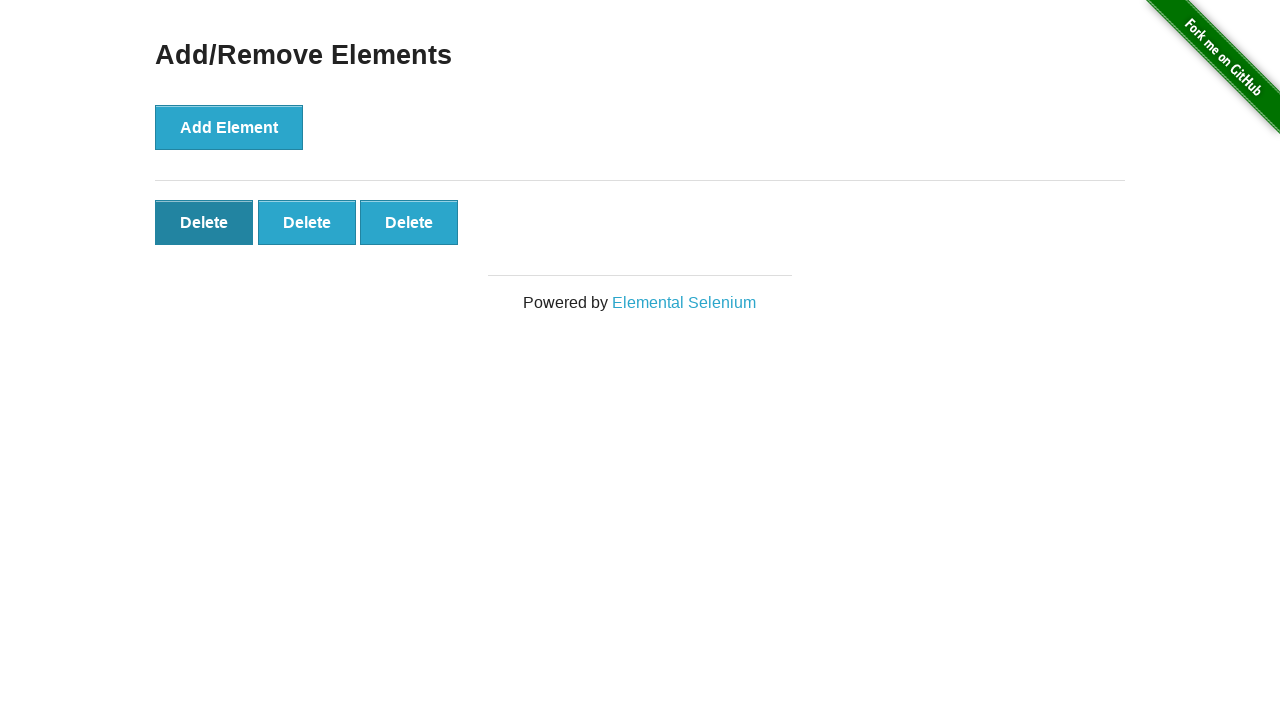